Navigates to a website and scrolls through multiple pages, simulating user browsing behavior by scrolling to the bottom of each page before moving to the next one.

Starting URL: https://soconsulto.pages.dev/

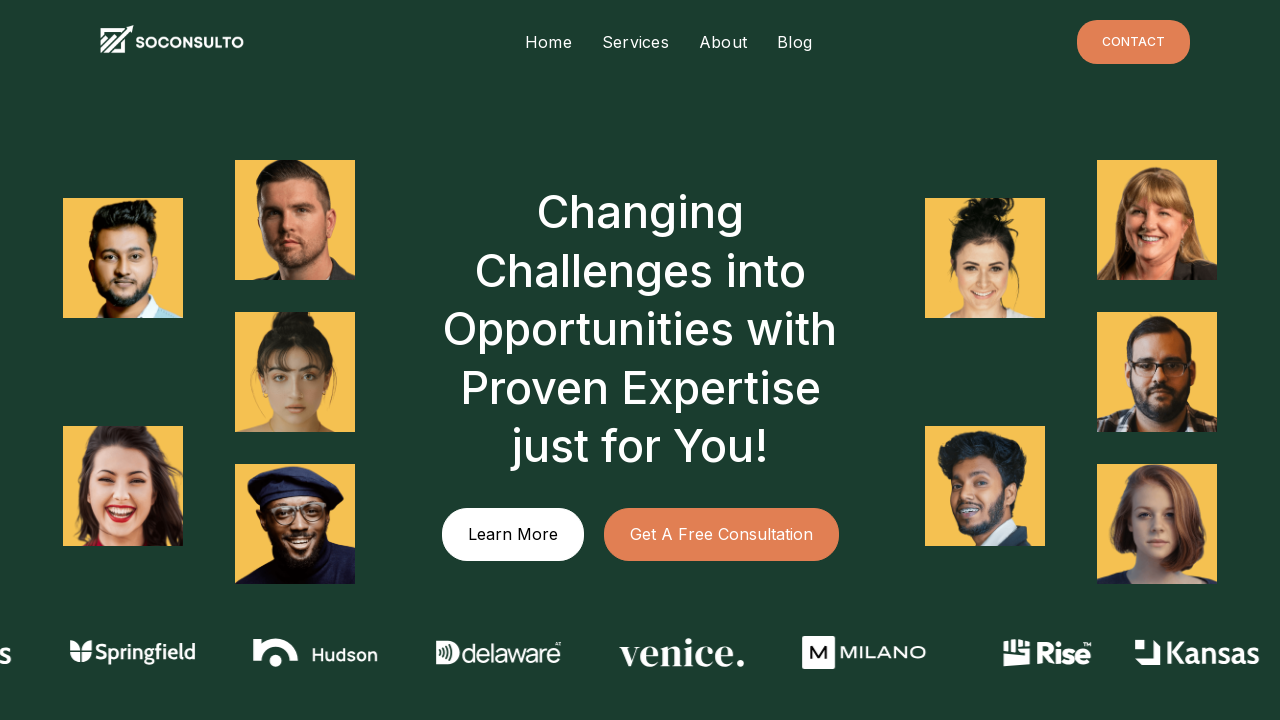

Scrolled to bottom of initial page at https://soconsulto.pages.dev/
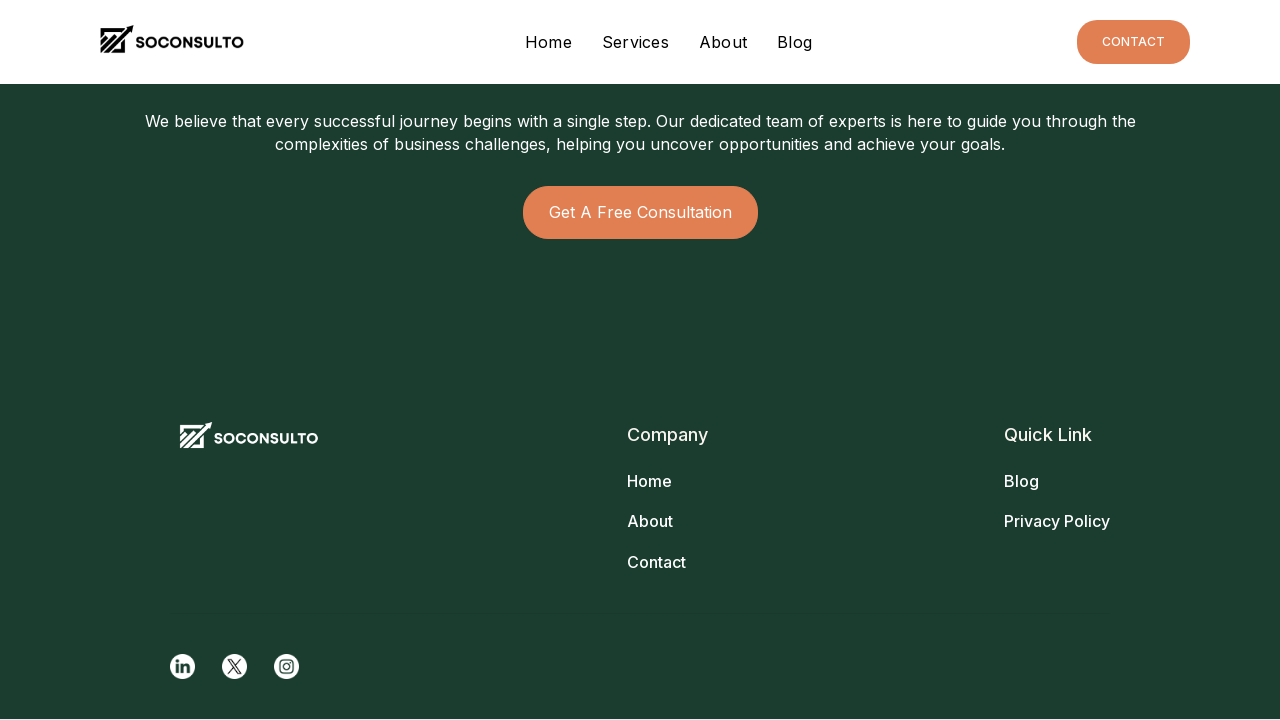

Waited to simulate user reading content on initial page
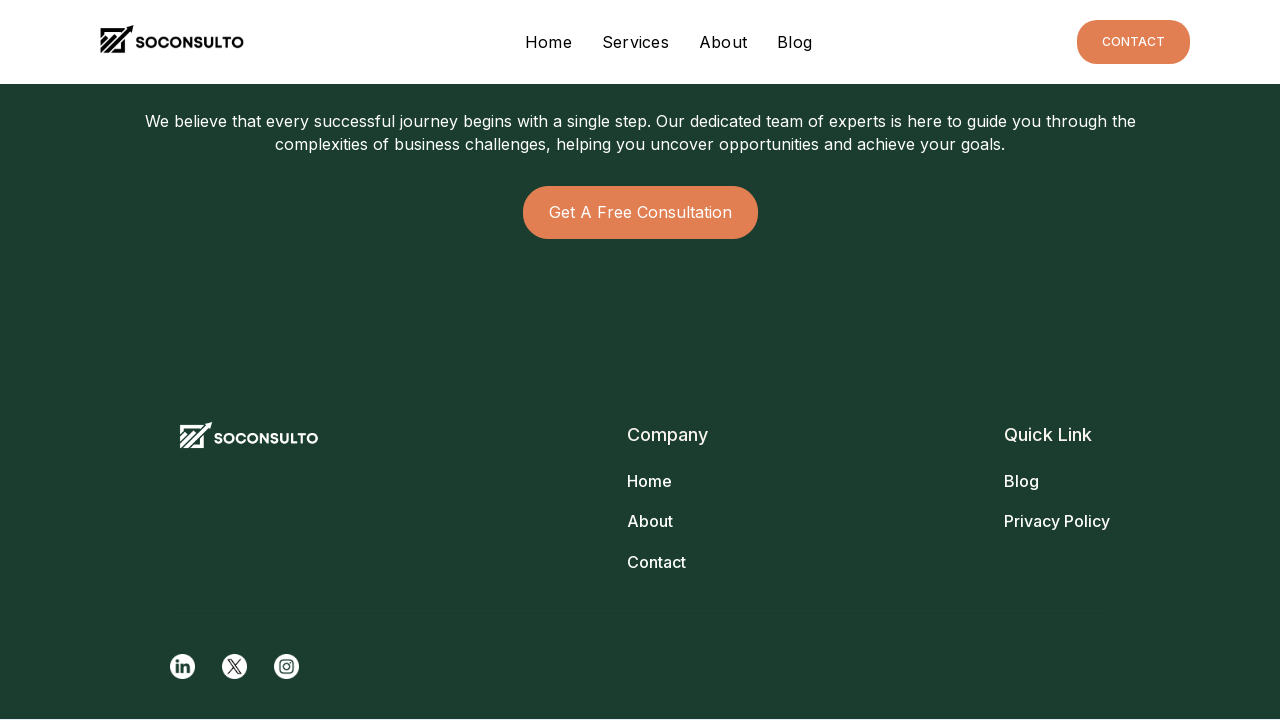

Navigated to https://soconsulto.pages.dev/about/about
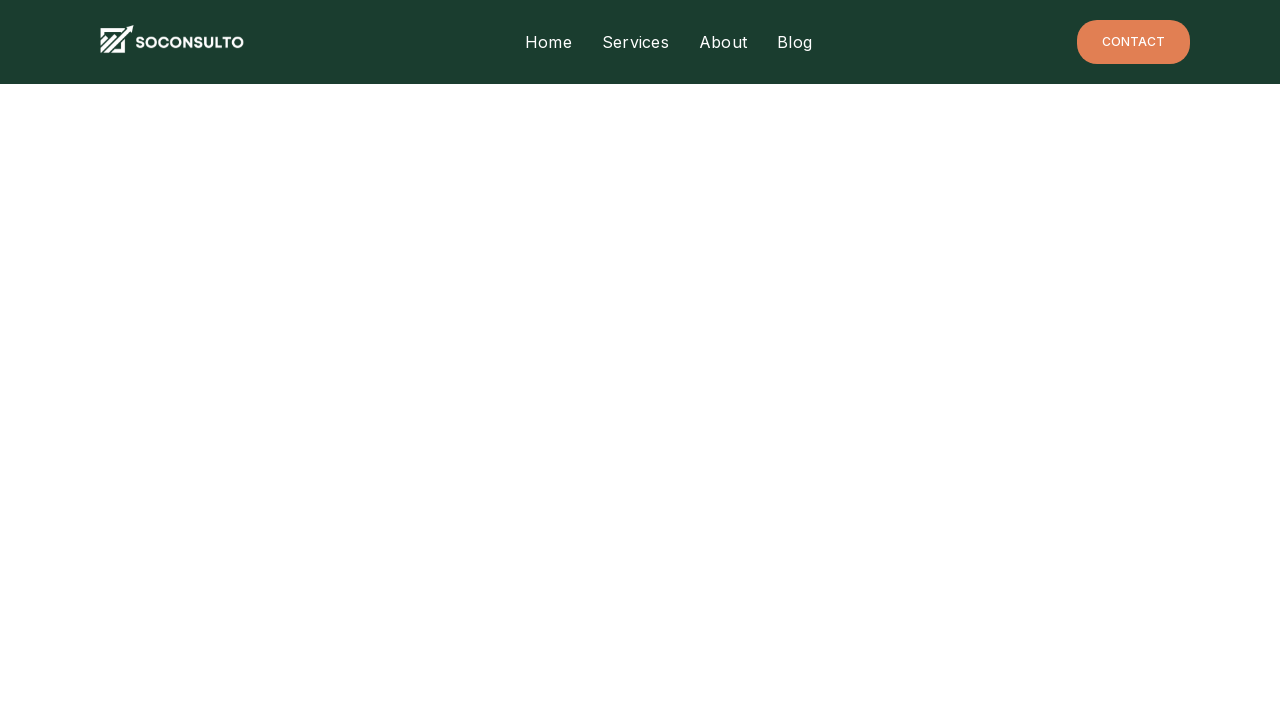

Scrolled to bottom of page https://soconsulto.pages.dev/about/about
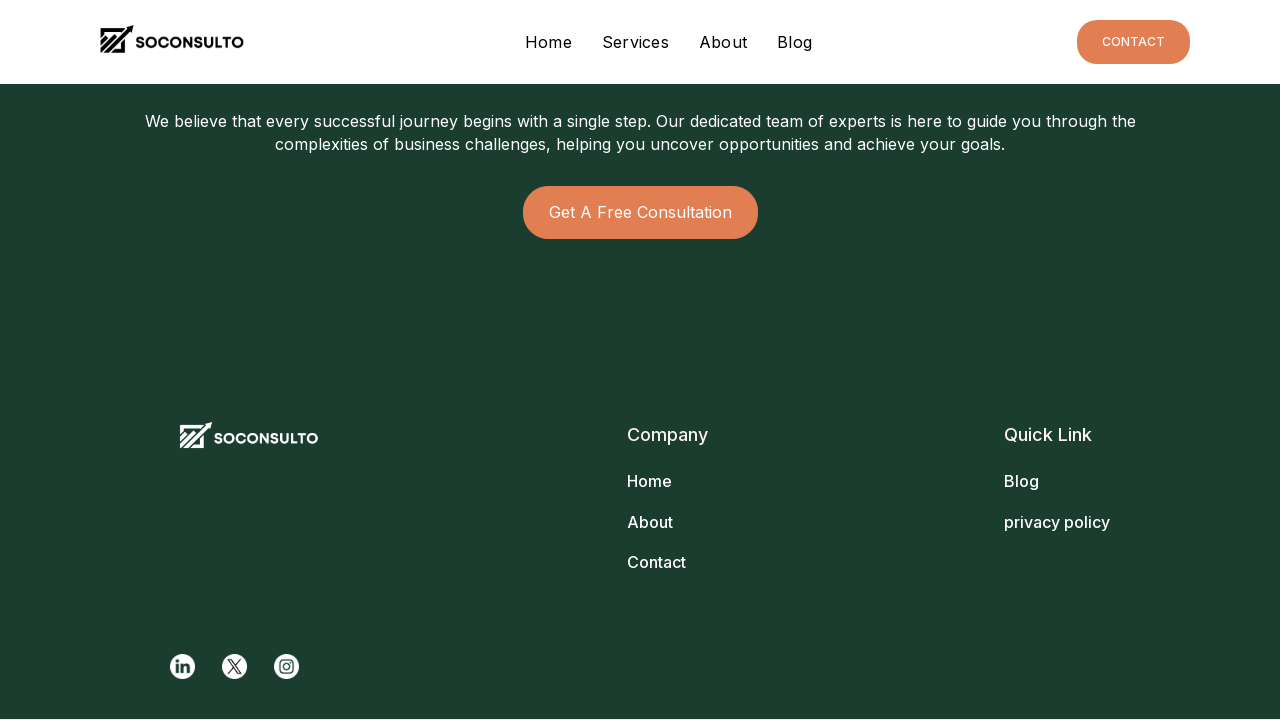

Waited to simulate user reading content on https://soconsulto.pages.dev/about/about
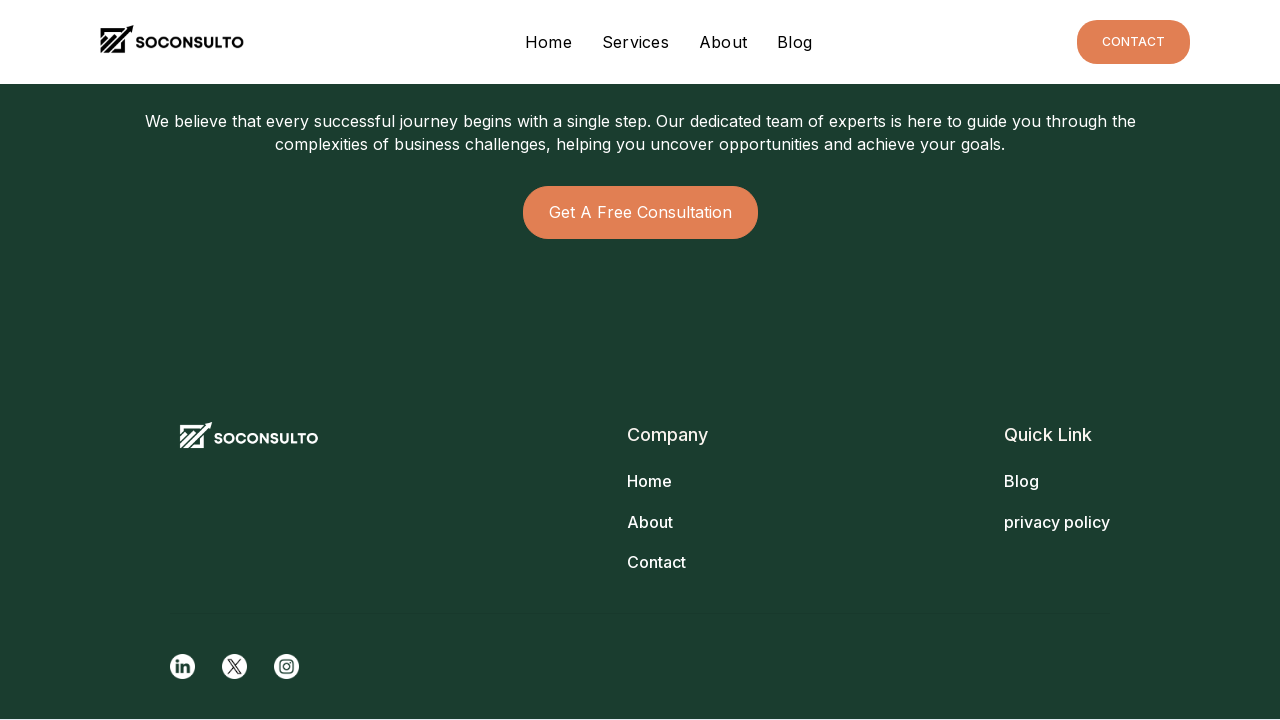

Navigated to https://soconsulto.pages.dev/blog/home
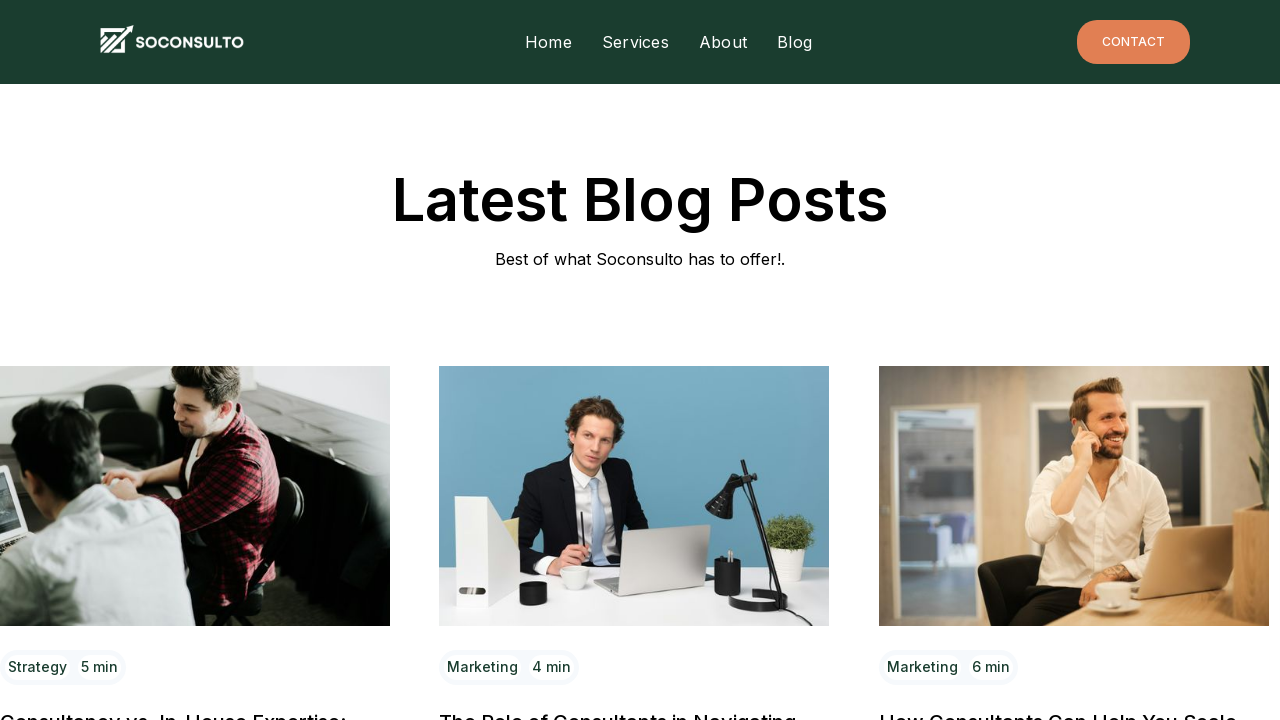

Scrolled to bottom of page https://soconsulto.pages.dev/blog/home
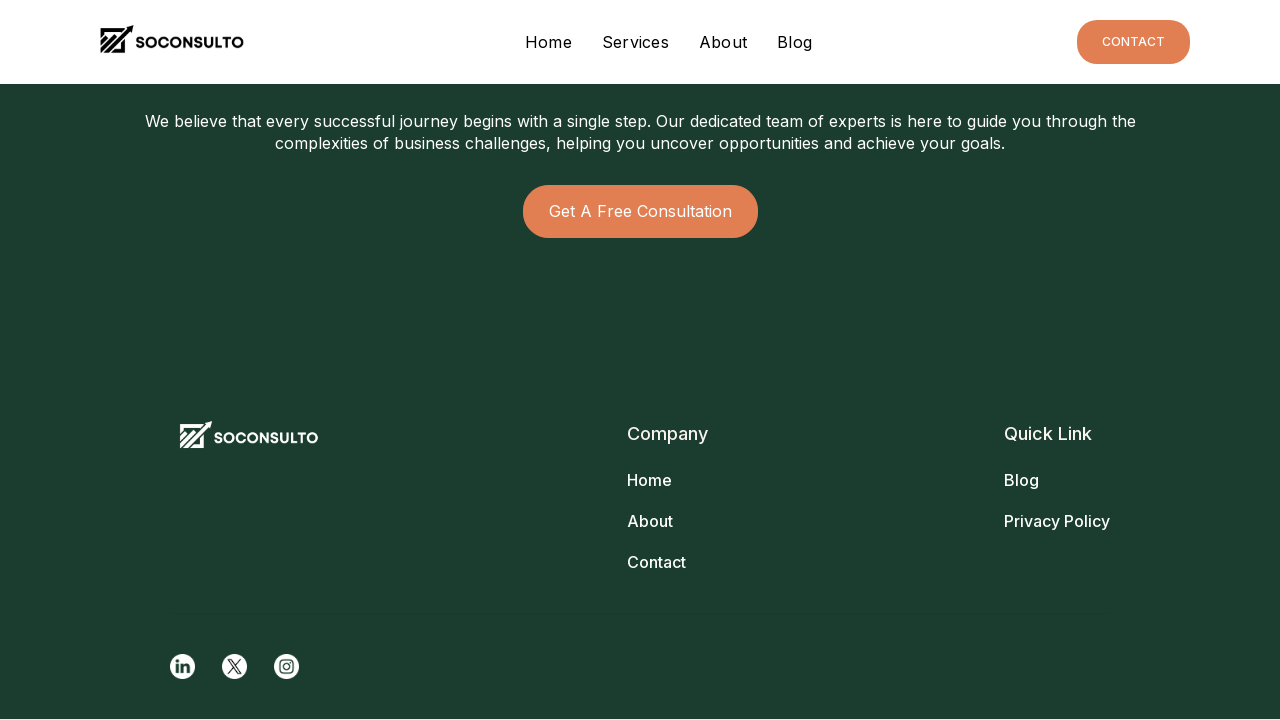

Waited to simulate user reading content on https://soconsulto.pages.dev/blog/home
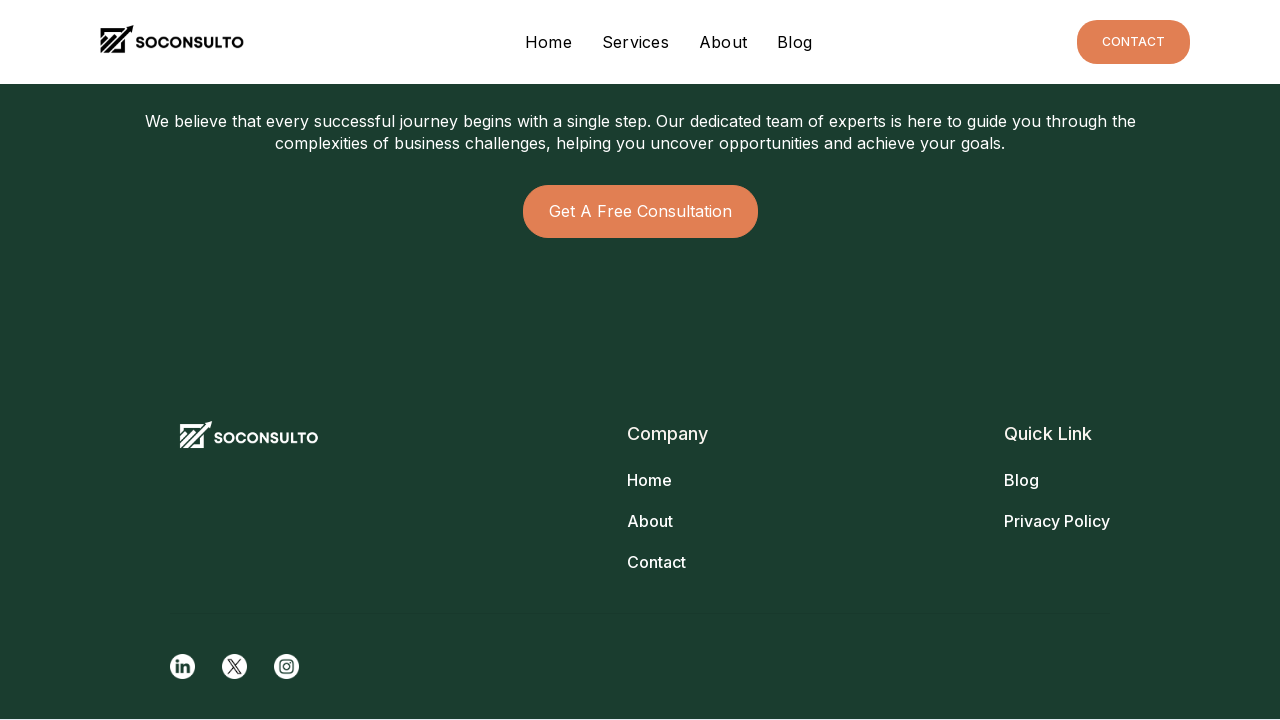

Navigated to https://soconsulto.pages.dev/c-u/contact_us
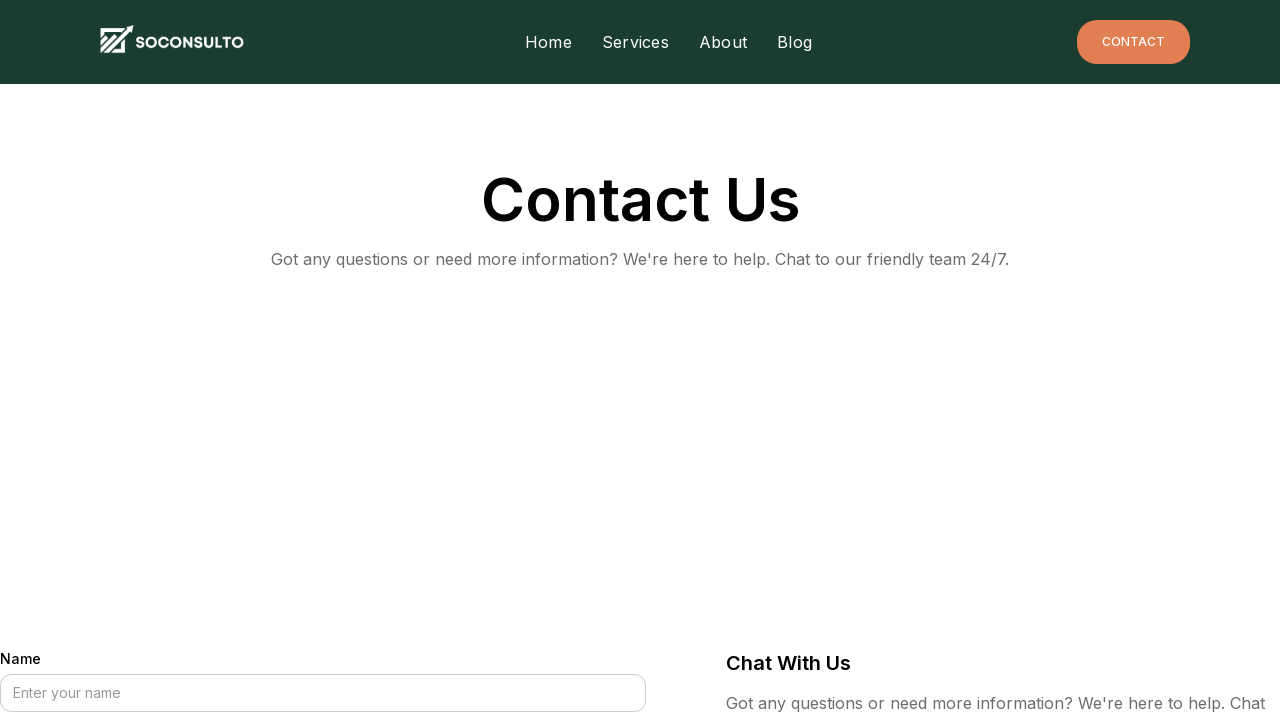

Scrolled to bottom of page https://soconsulto.pages.dev/c-u/contact_us
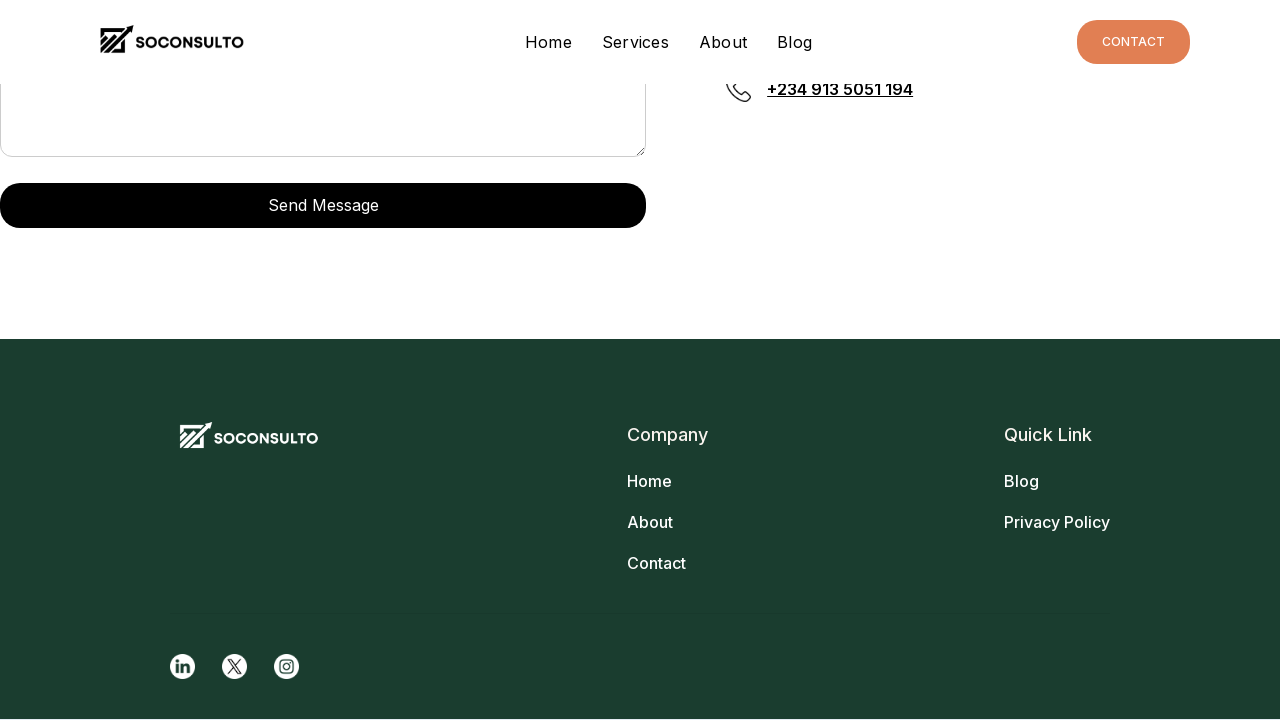

Waited to simulate user reading content on https://soconsulto.pages.dev/c-u/contact_us
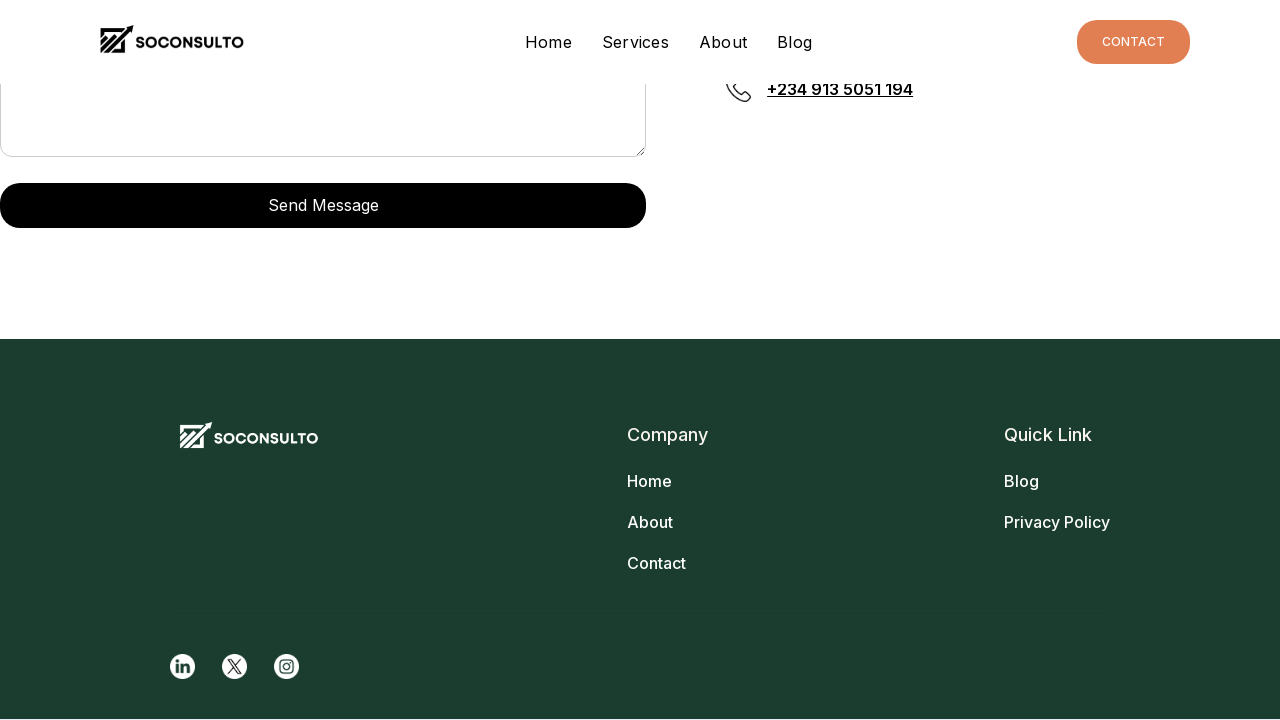

Navigated to https://soconsulto.pages.dev/Policy/Privacy_policy
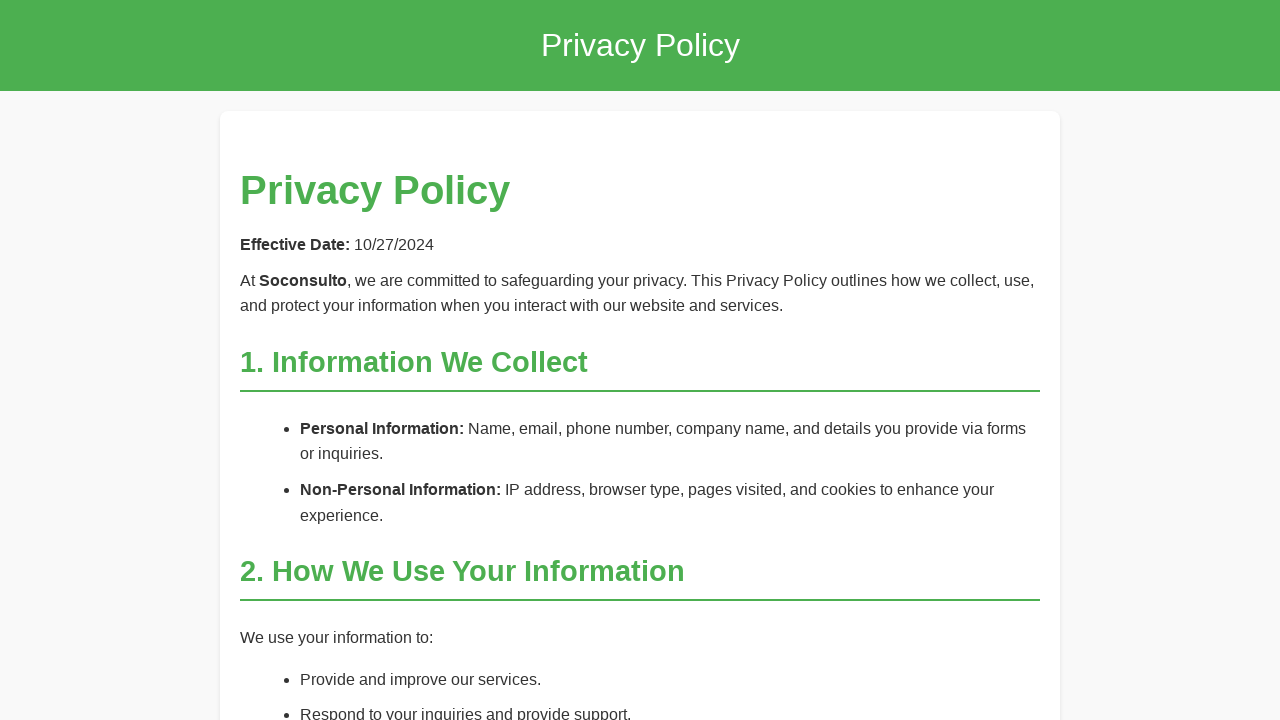

Scrolled to bottom of page https://soconsulto.pages.dev/Policy/Privacy_policy
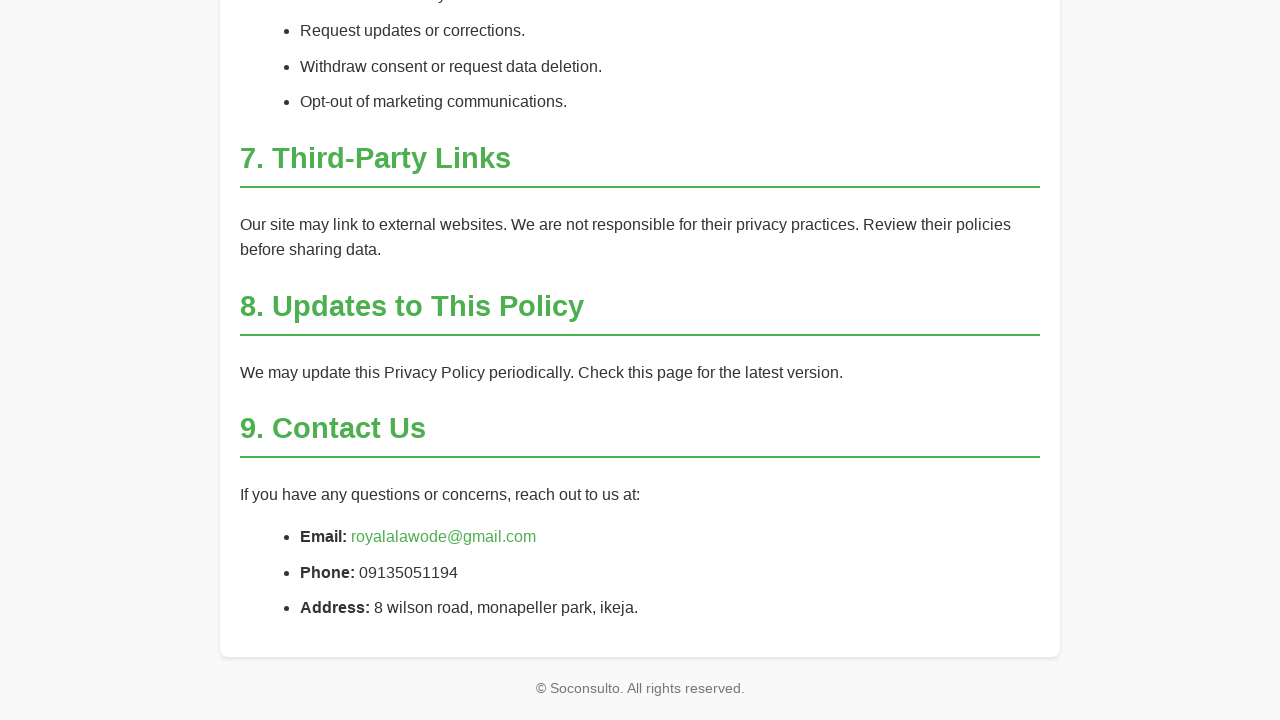

Waited to simulate user reading content on https://soconsulto.pages.dev/Policy/Privacy_policy
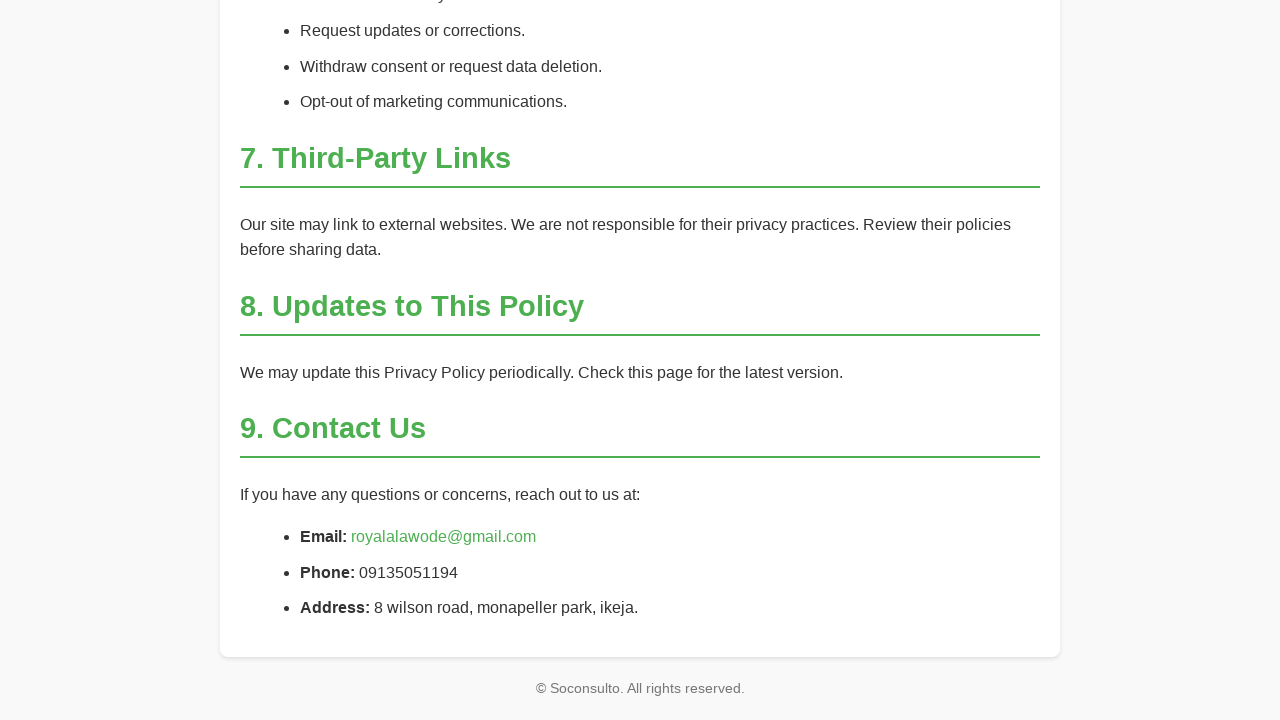

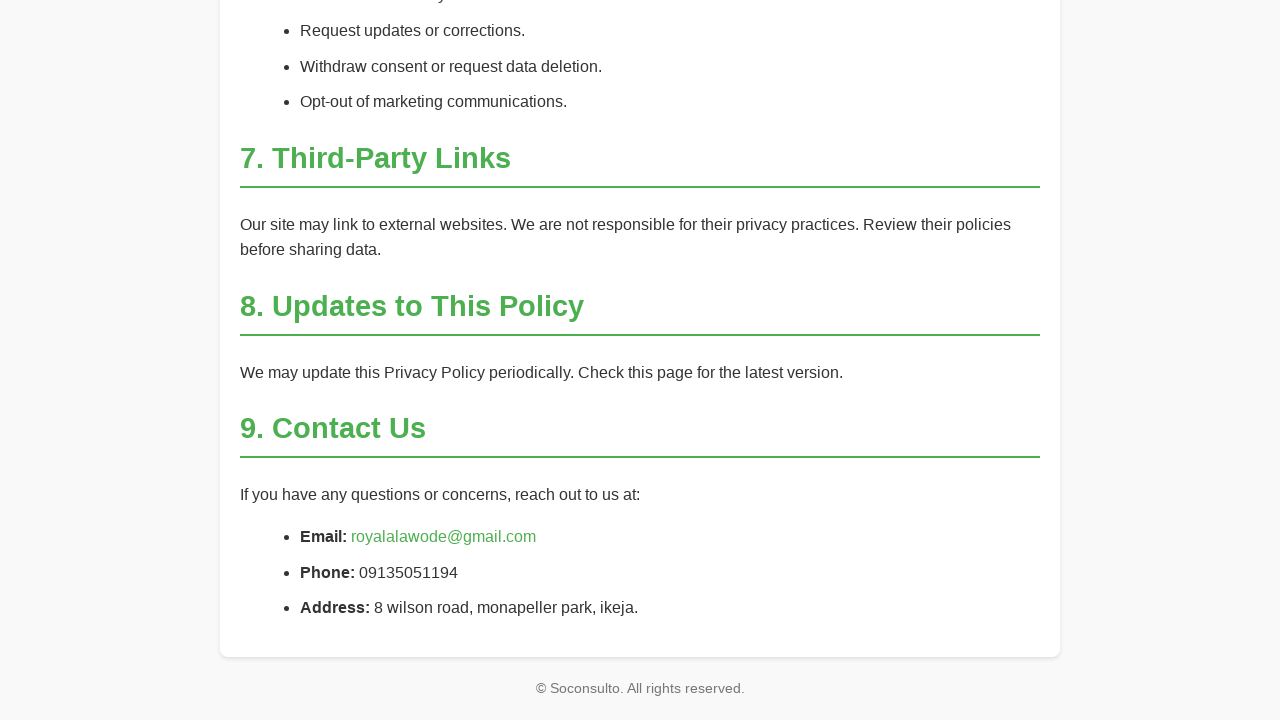